Tests that the Clear completed button is hidden when there are no completed items

Starting URL: https://demo.playwright.dev/todomvc

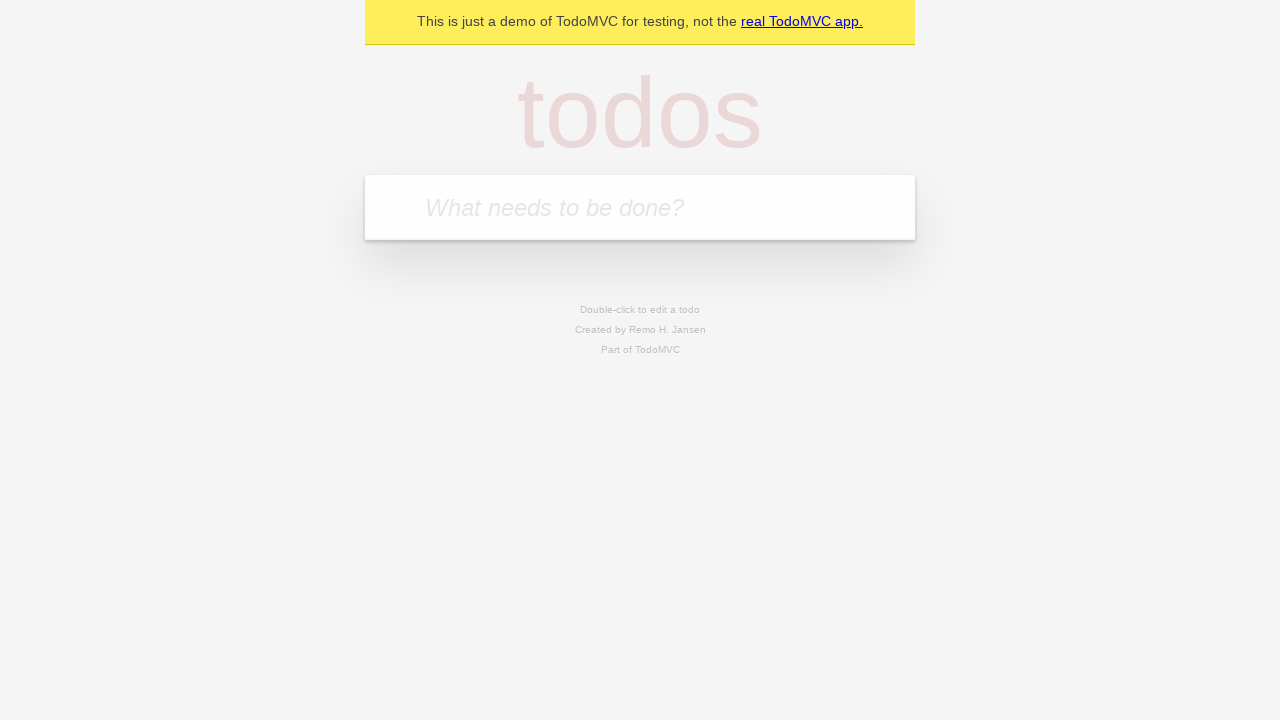

Filled todo input with 'buy some cheese' on internal:attr=[placeholder="What needs to be done?"i]
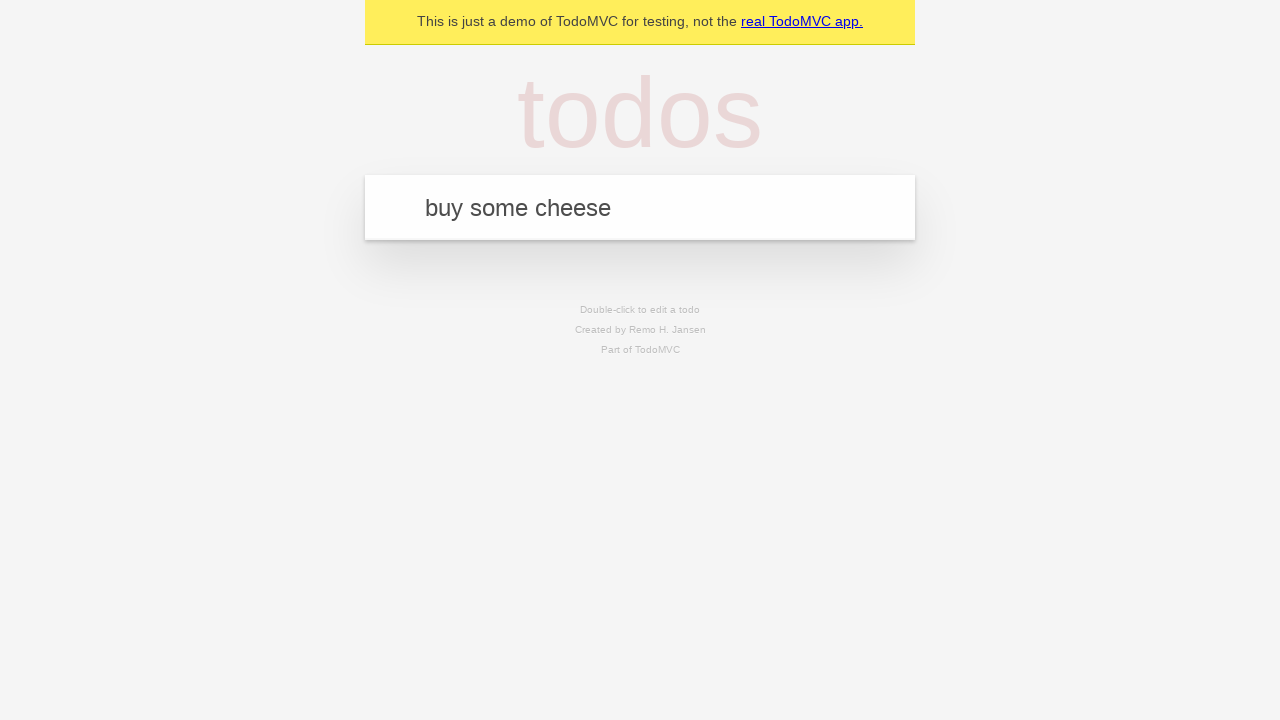

Pressed Enter to add first todo on internal:attr=[placeholder="What needs to be done?"i]
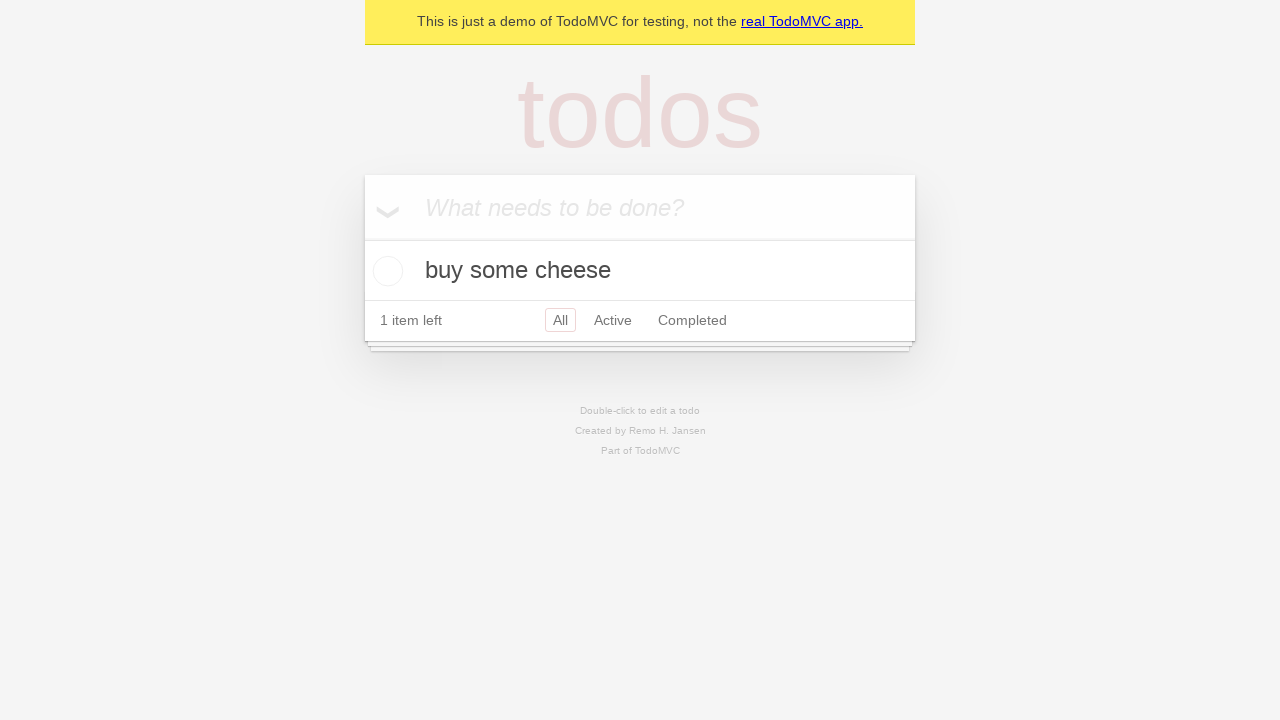

Filled todo input with 'feed the cat' on internal:attr=[placeholder="What needs to be done?"i]
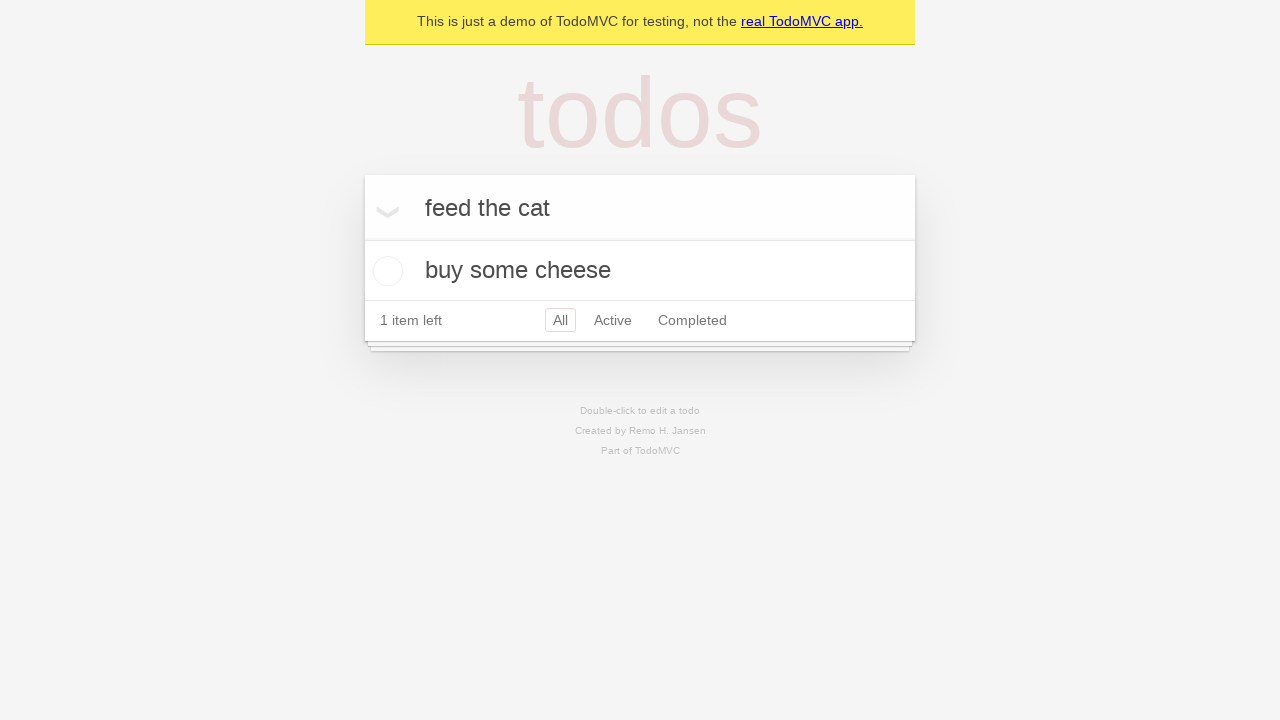

Pressed Enter to add second todo on internal:attr=[placeholder="What needs to be done?"i]
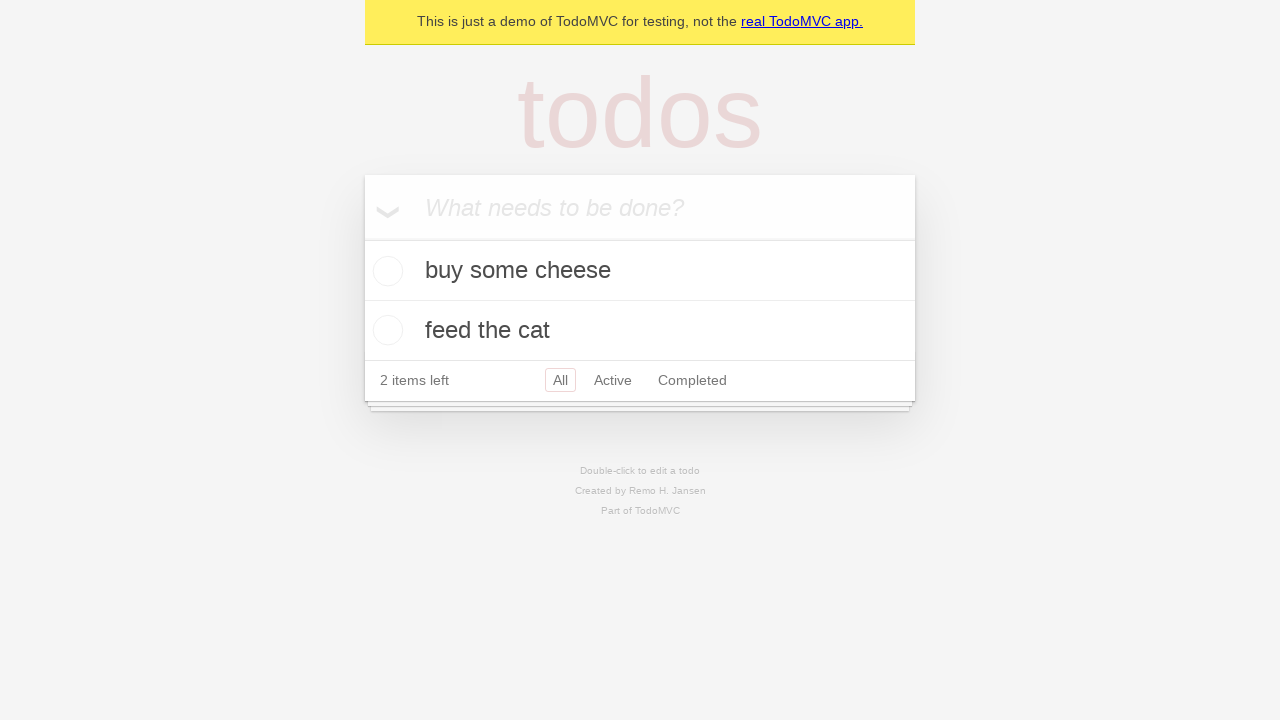

Filled todo input with 'book a doctors appointment' on internal:attr=[placeholder="What needs to be done?"i]
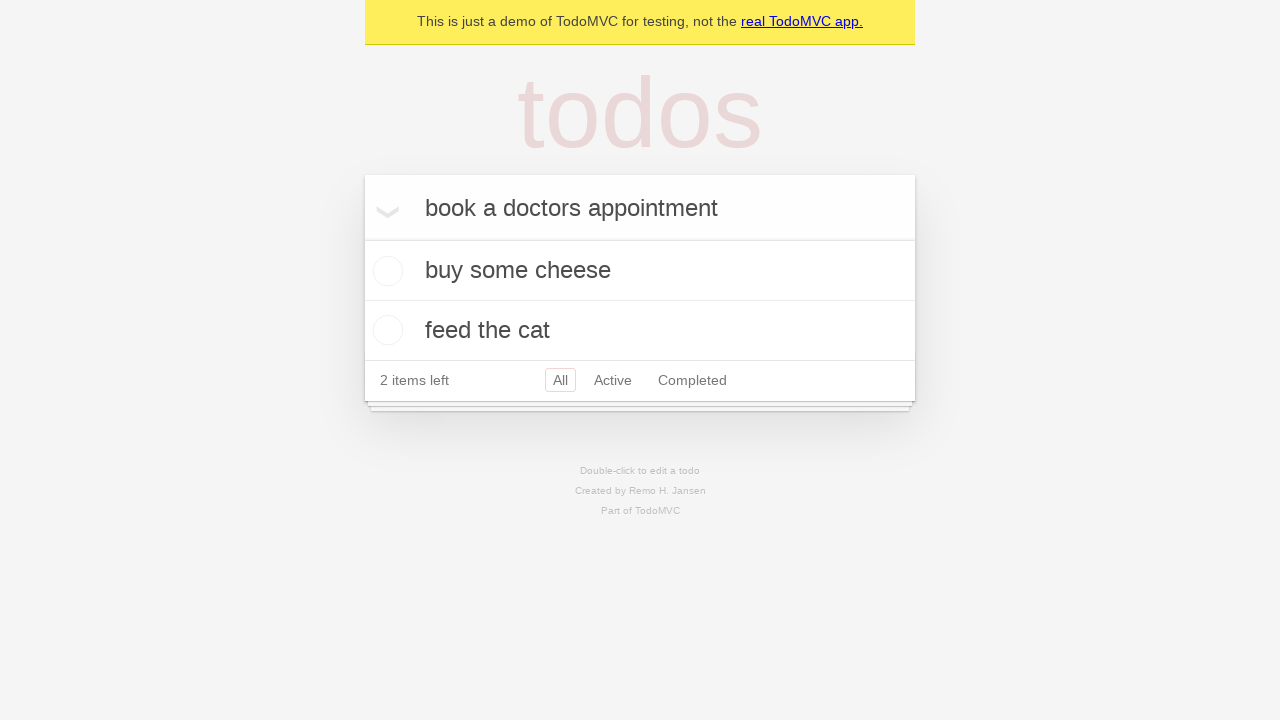

Pressed Enter to add third todo on internal:attr=[placeholder="What needs to be done?"i]
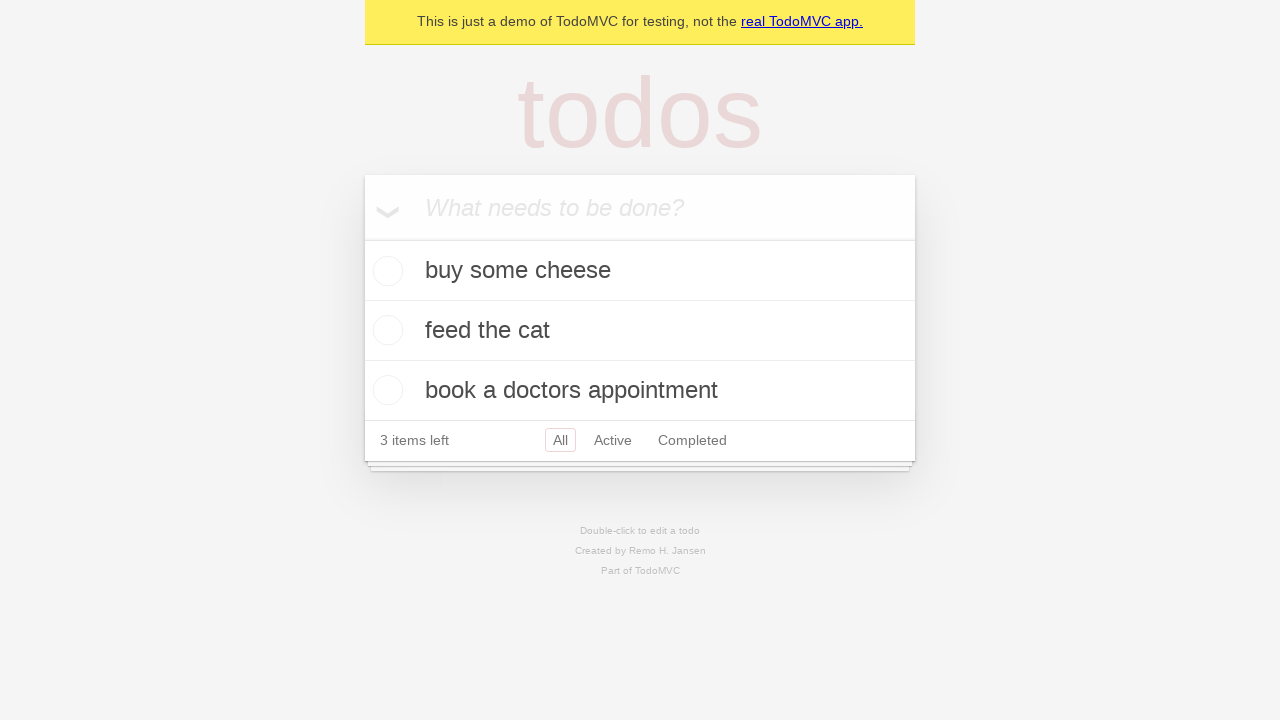

Checked the first todo item as completed at (385, 271) on .todo-list li .toggle >> nth=0
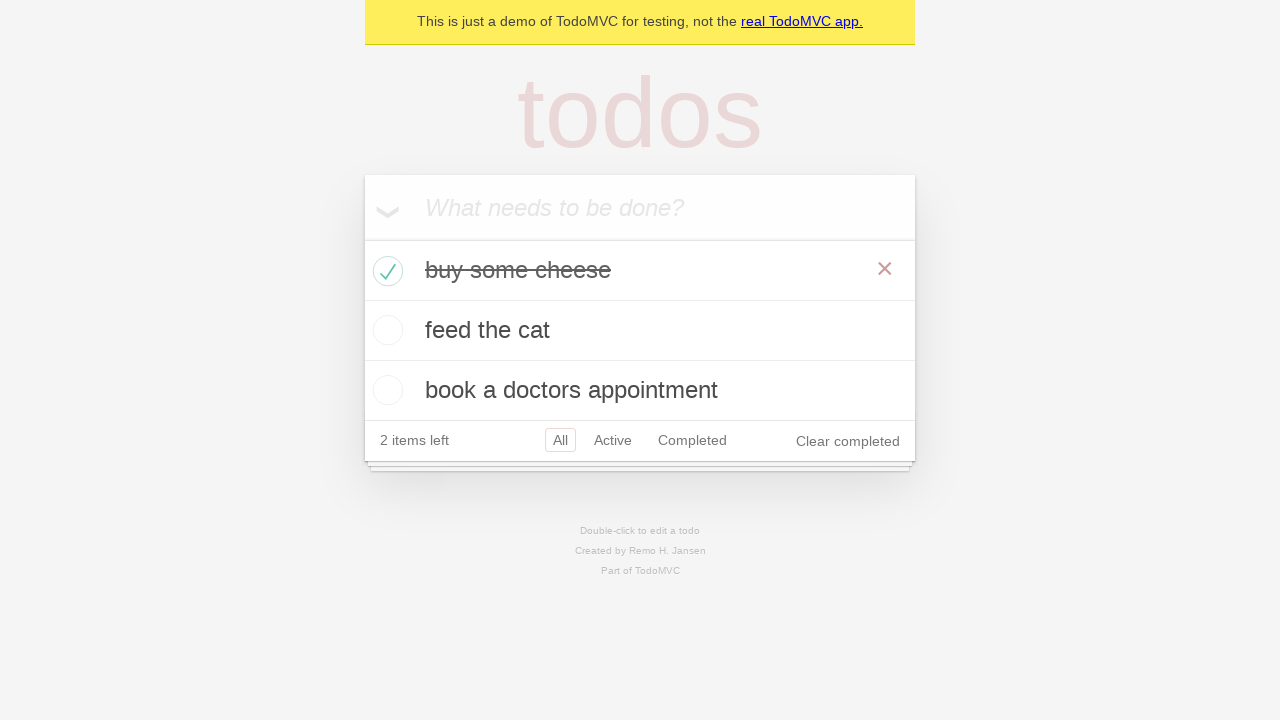

Clicked Clear completed button to remove completed items at (848, 441) on internal:role=button[name="Clear completed"i]
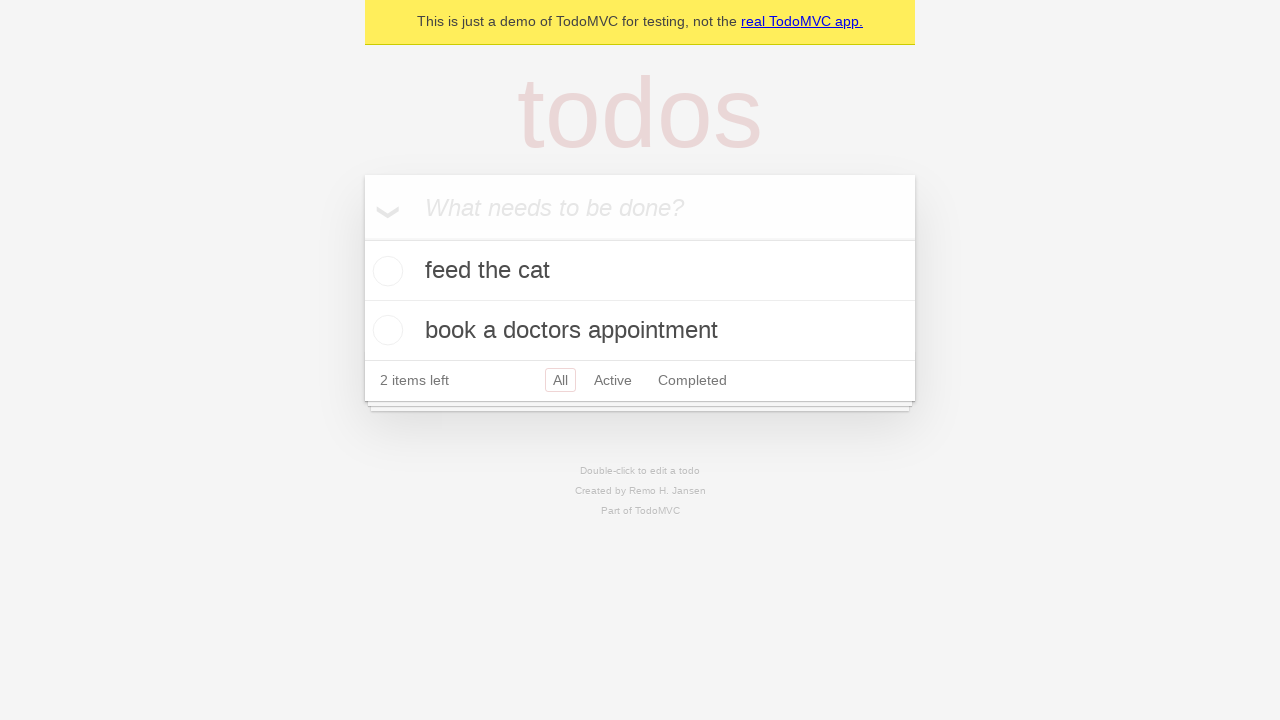

Verified Clear completed button is hidden when no completed items remain
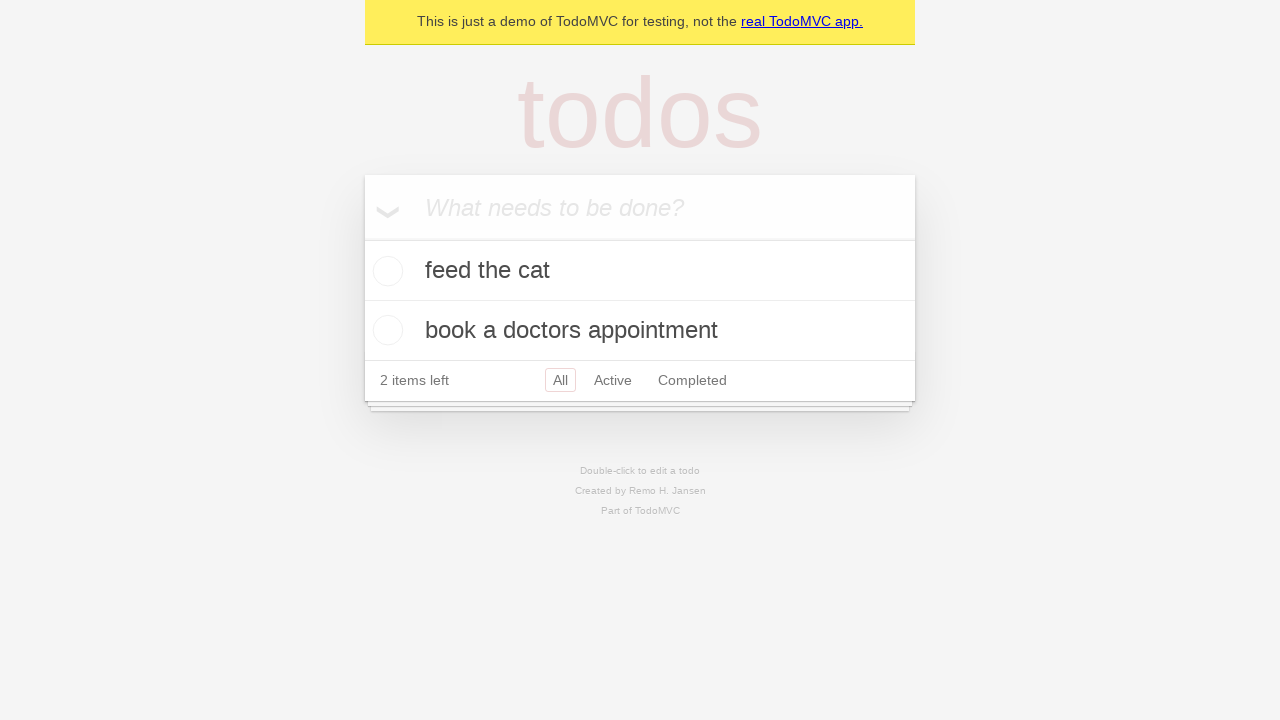

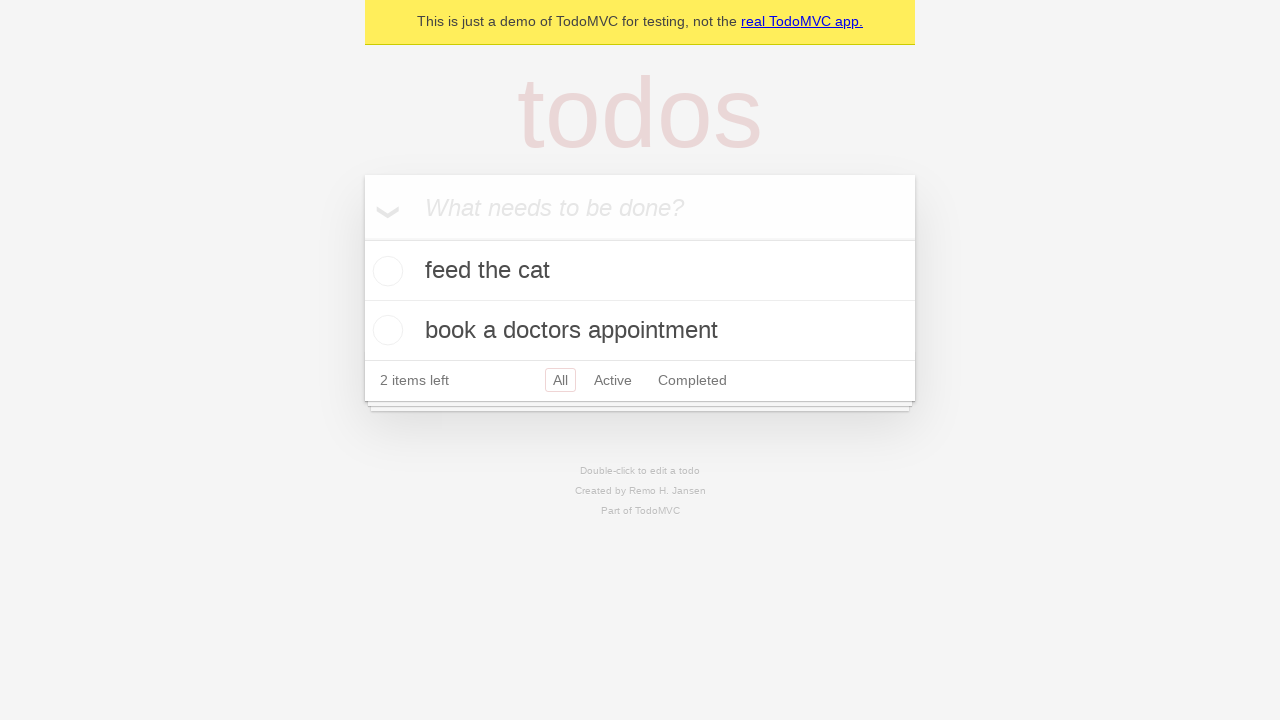